Tests checkbox functionality by checking all available checkboxes on the form

Starting URL: https://testautomationpractice.blogspot.com/

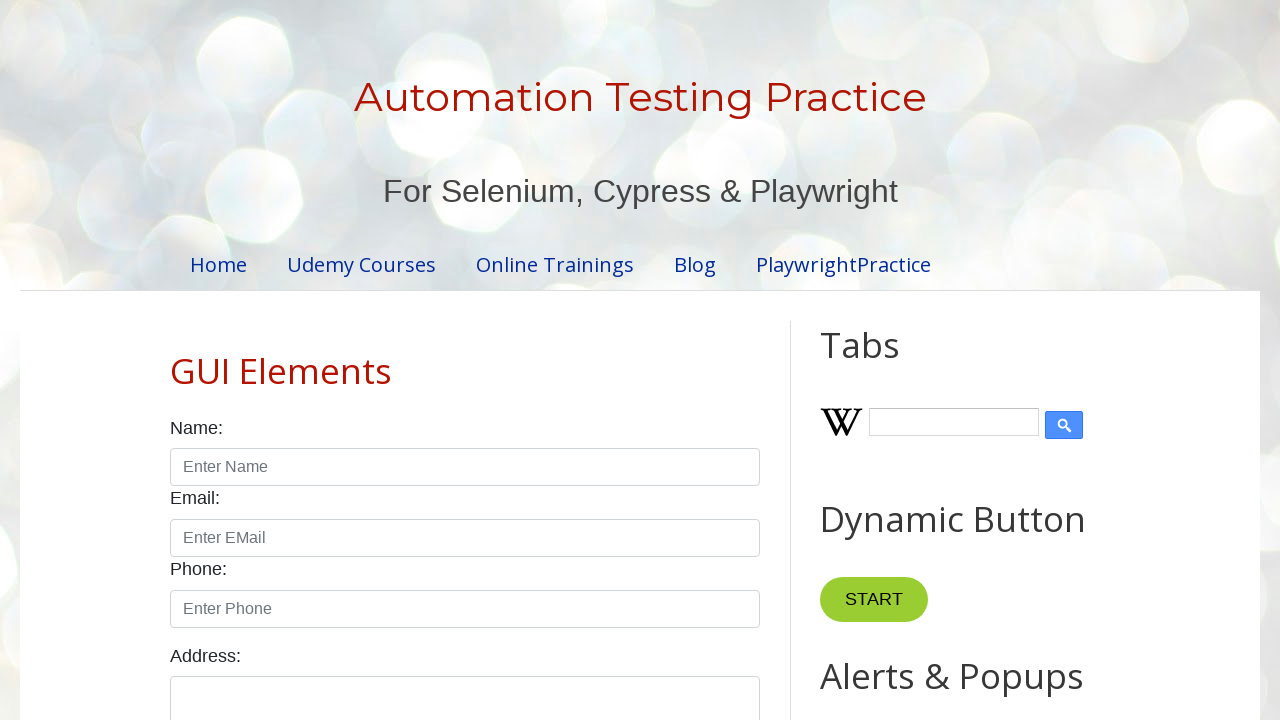

Located all checkboxes on the form
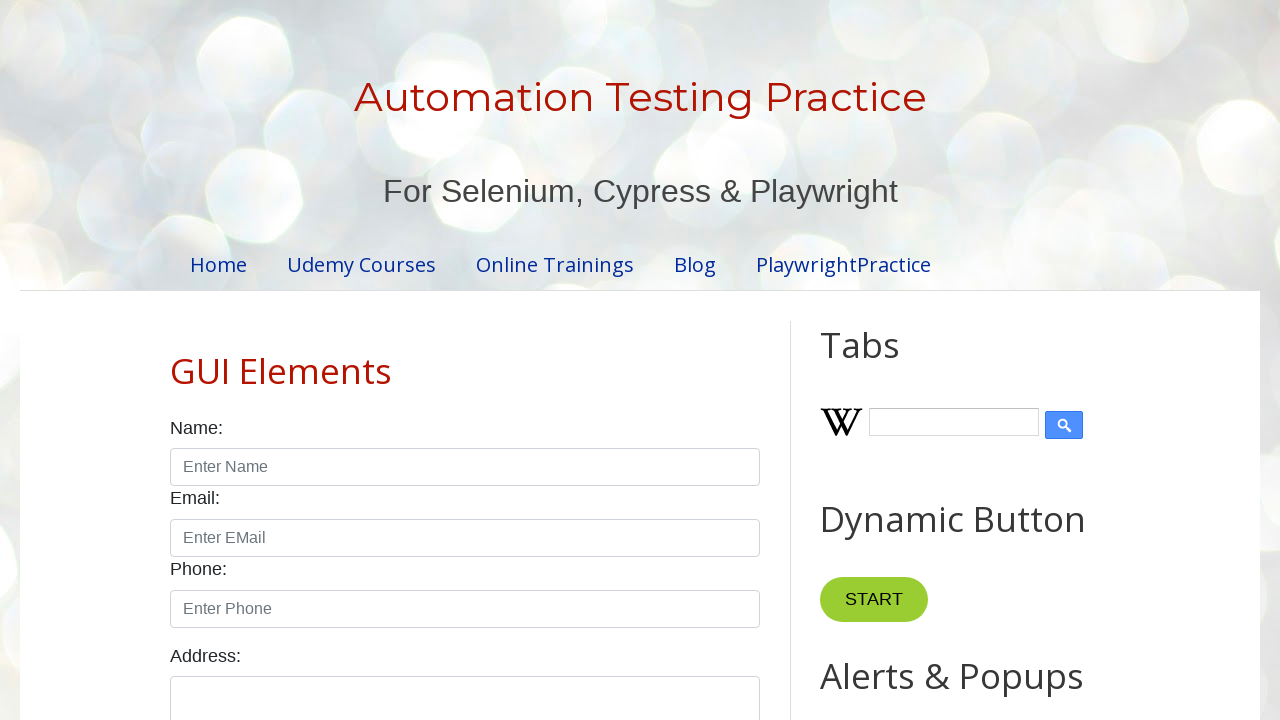

Found 7 checkboxes available on the form
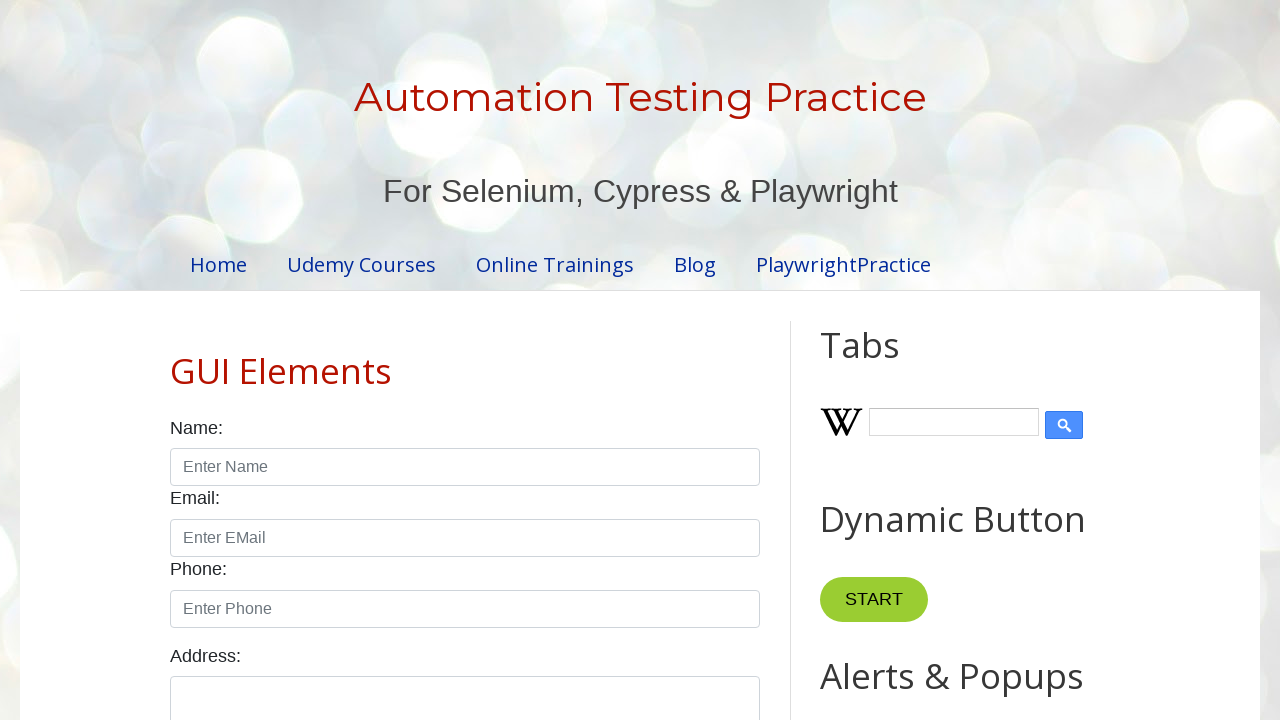

Checked checkbox 1 of 7 at (176, 360) on xpath=//div[@class='form-check form-check-inline']/input[@type='checkbox'] >> nt
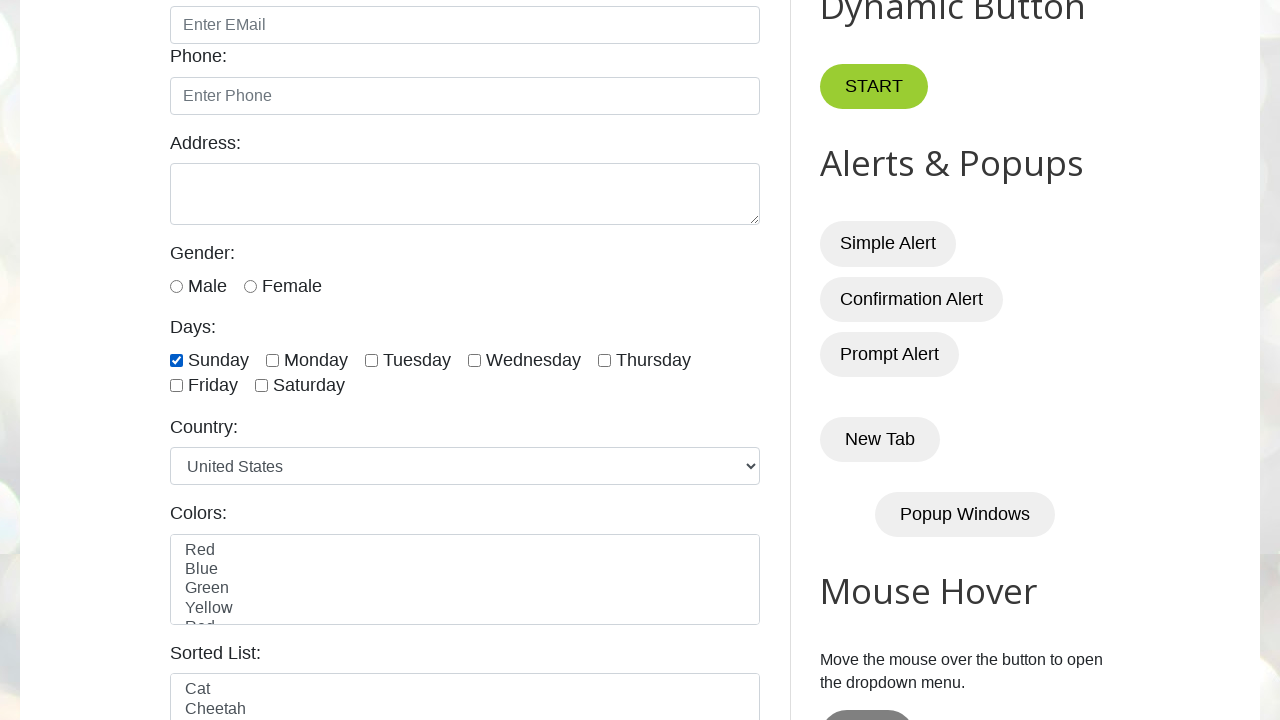

Checked checkbox 2 of 7 at (272, 360) on xpath=//div[@class='form-check form-check-inline']/input[@type='checkbox'] >> nt
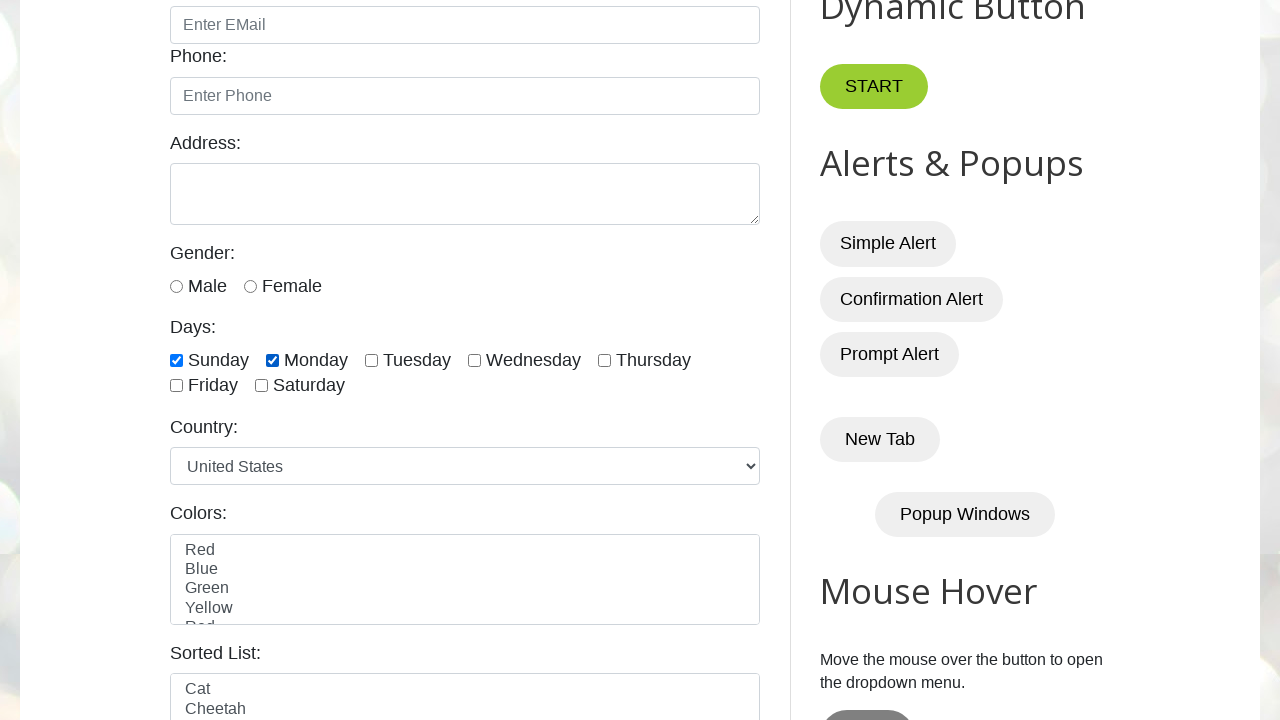

Checked checkbox 3 of 7 at (372, 360) on xpath=//div[@class='form-check form-check-inline']/input[@type='checkbox'] >> nt
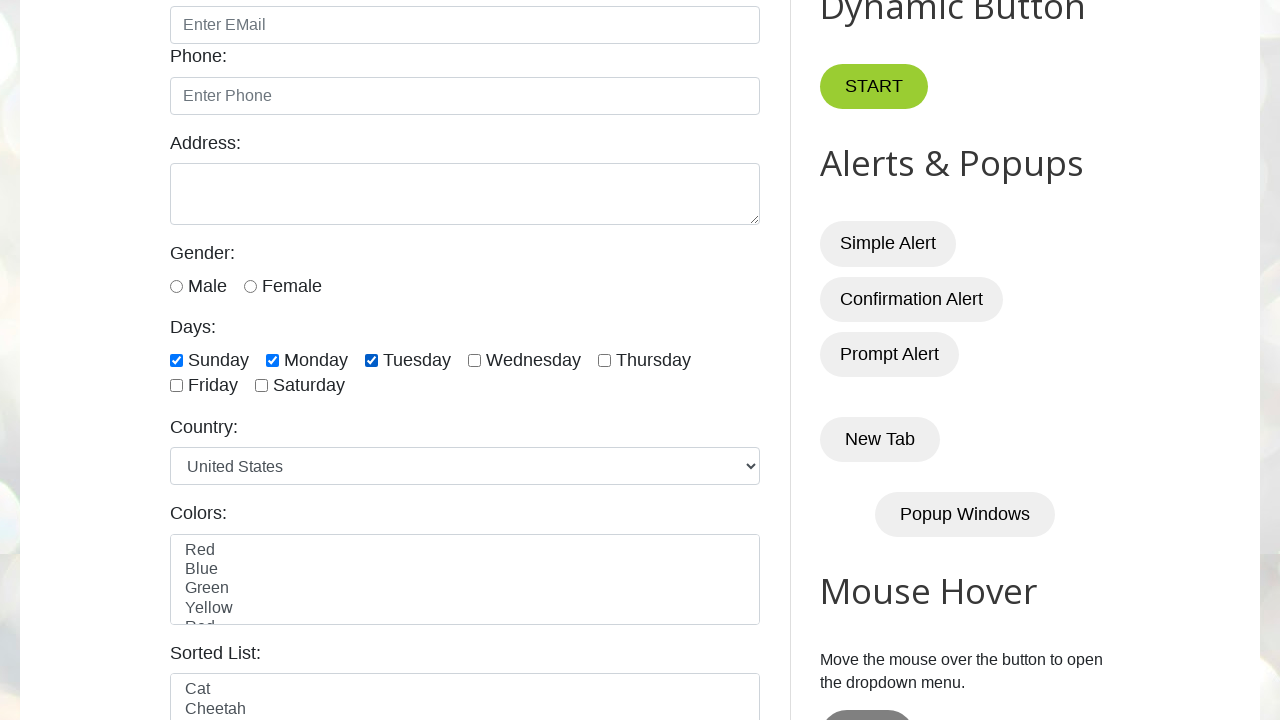

Checked checkbox 4 of 7 at (474, 360) on xpath=//div[@class='form-check form-check-inline']/input[@type='checkbox'] >> nt
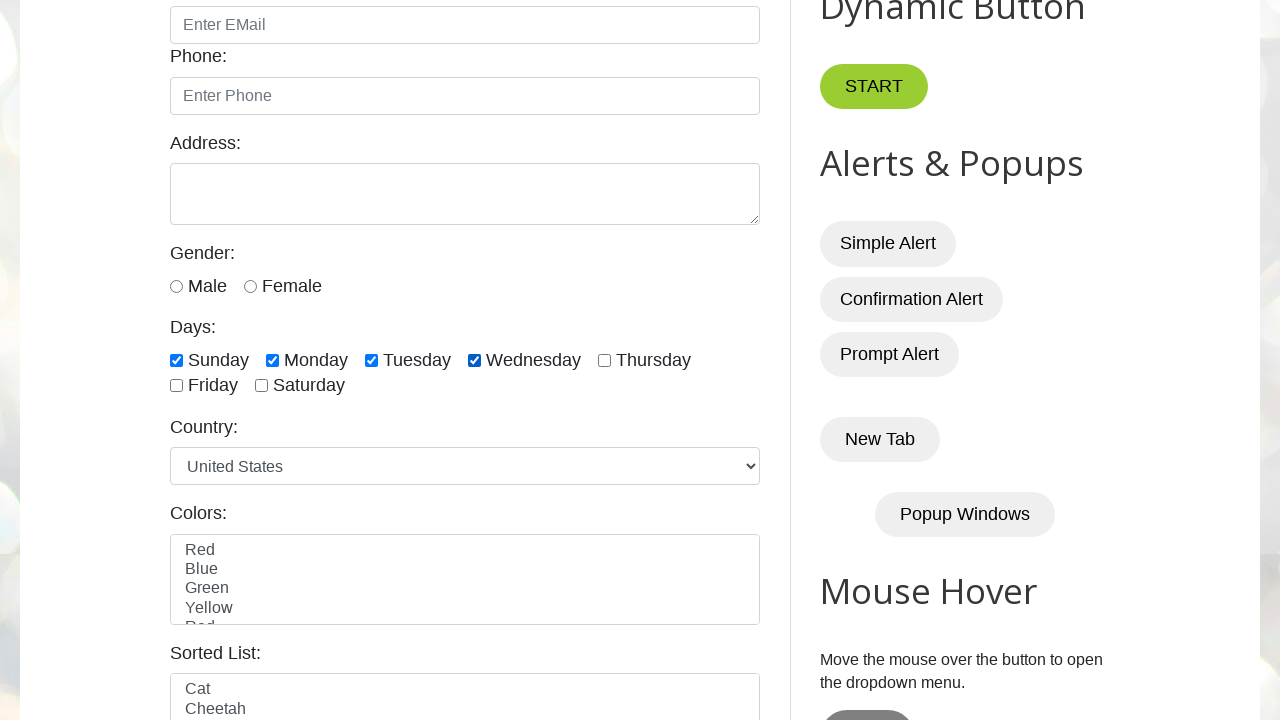

Checked checkbox 5 of 7 at (604, 360) on xpath=//div[@class='form-check form-check-inline']/input[@type='checkbox'] >> nt
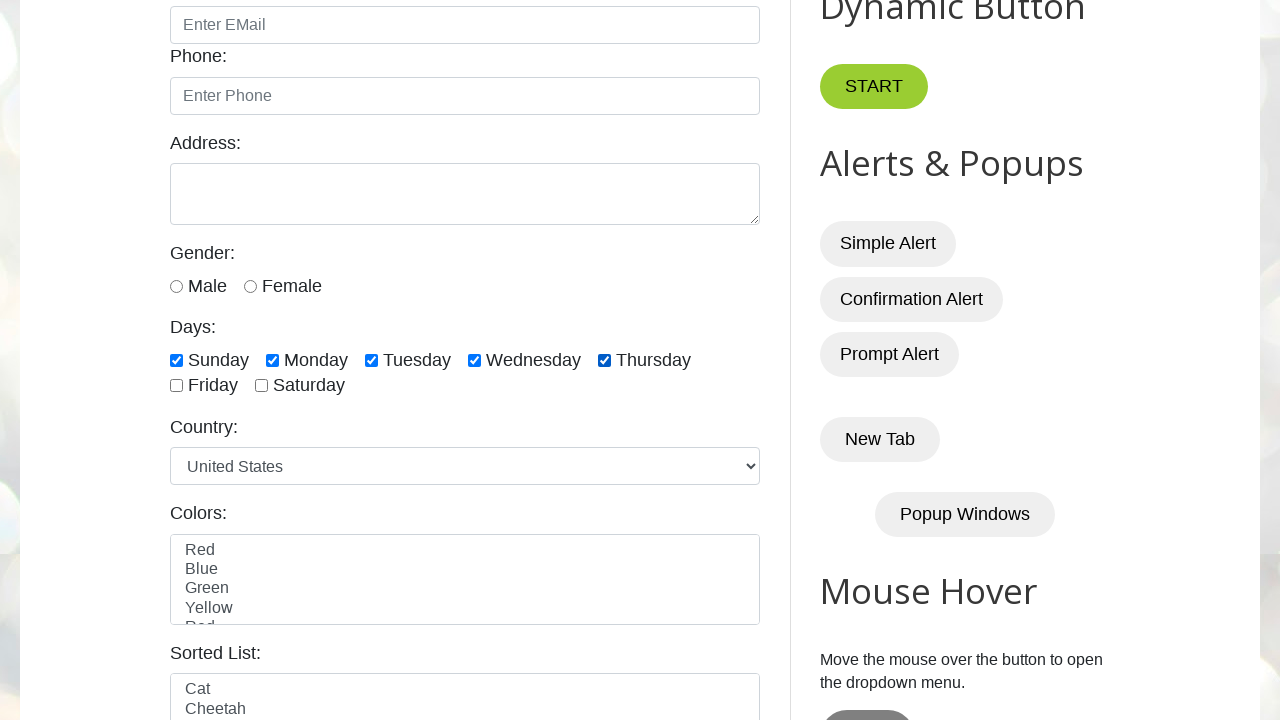

Checked checkbox 6 of 7 at (176, 386) on xpath=//div[@class='form-check form-check-inline']/input[@type='checkbox'] >> nt
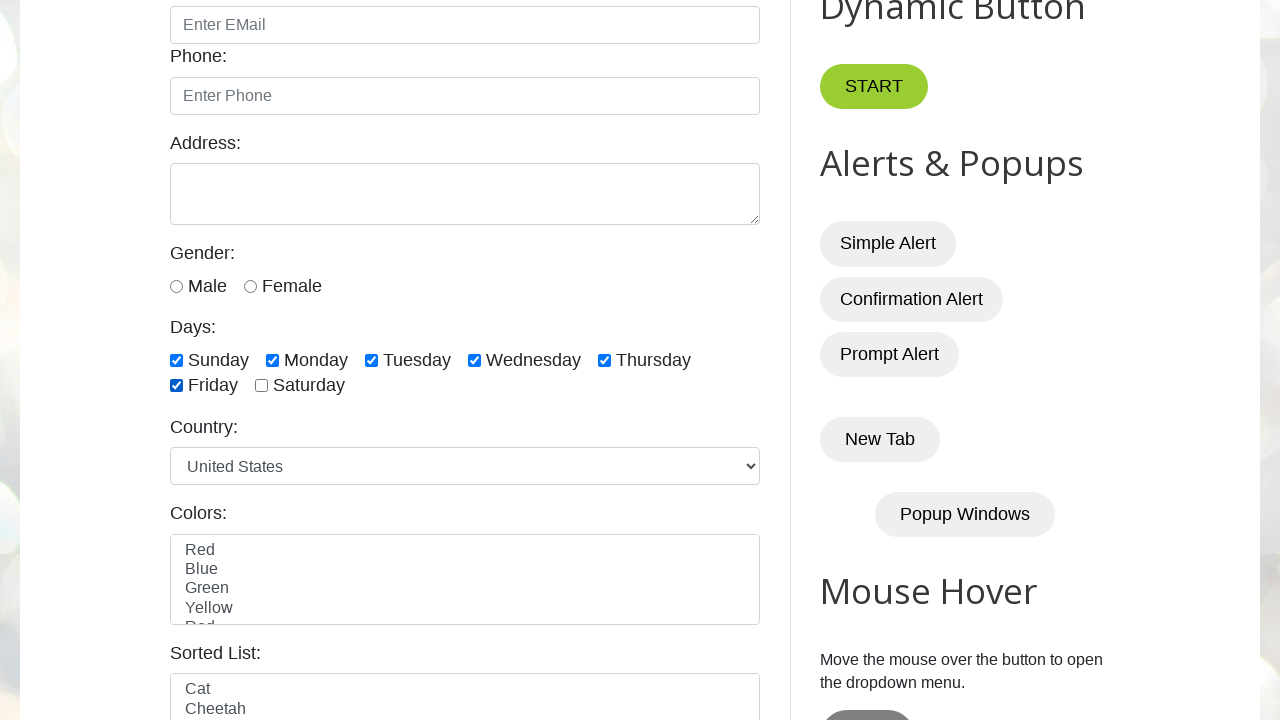

Checked checkbox 7 of 7 at (262, 386) on xpath=//div[@class='form-check form-check-inline']/input[@type='checkbox'] >> nt
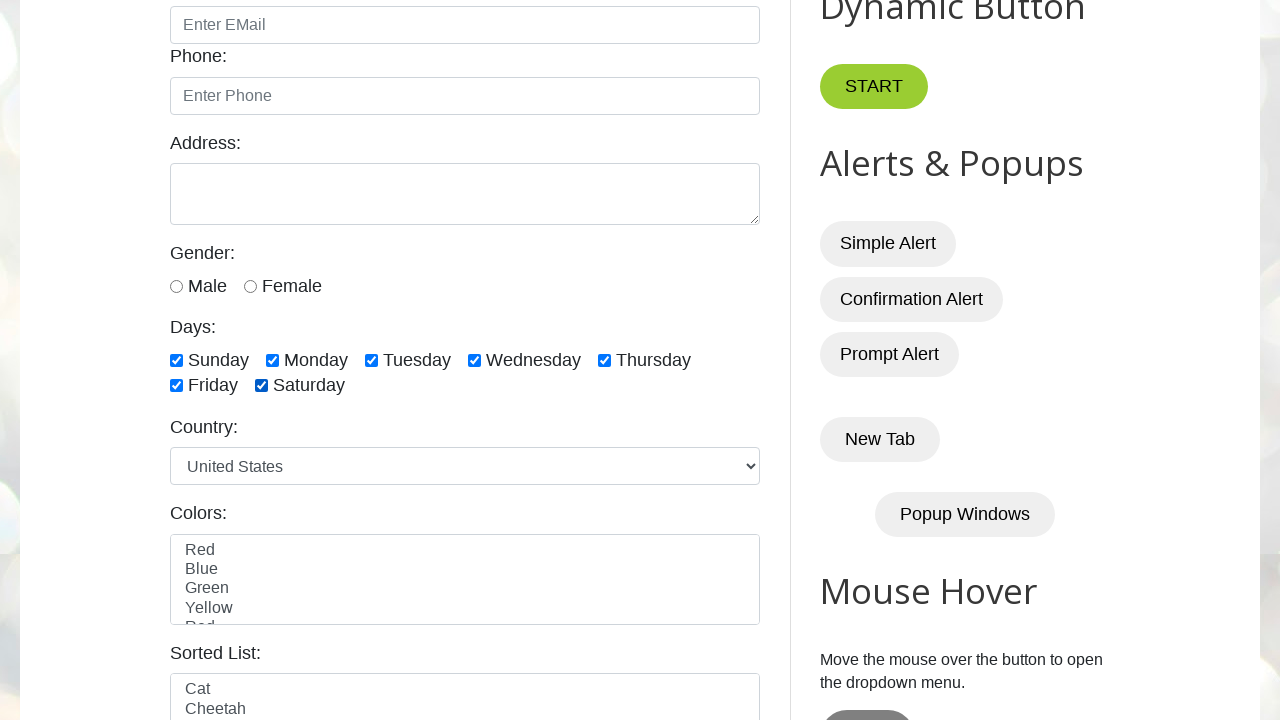

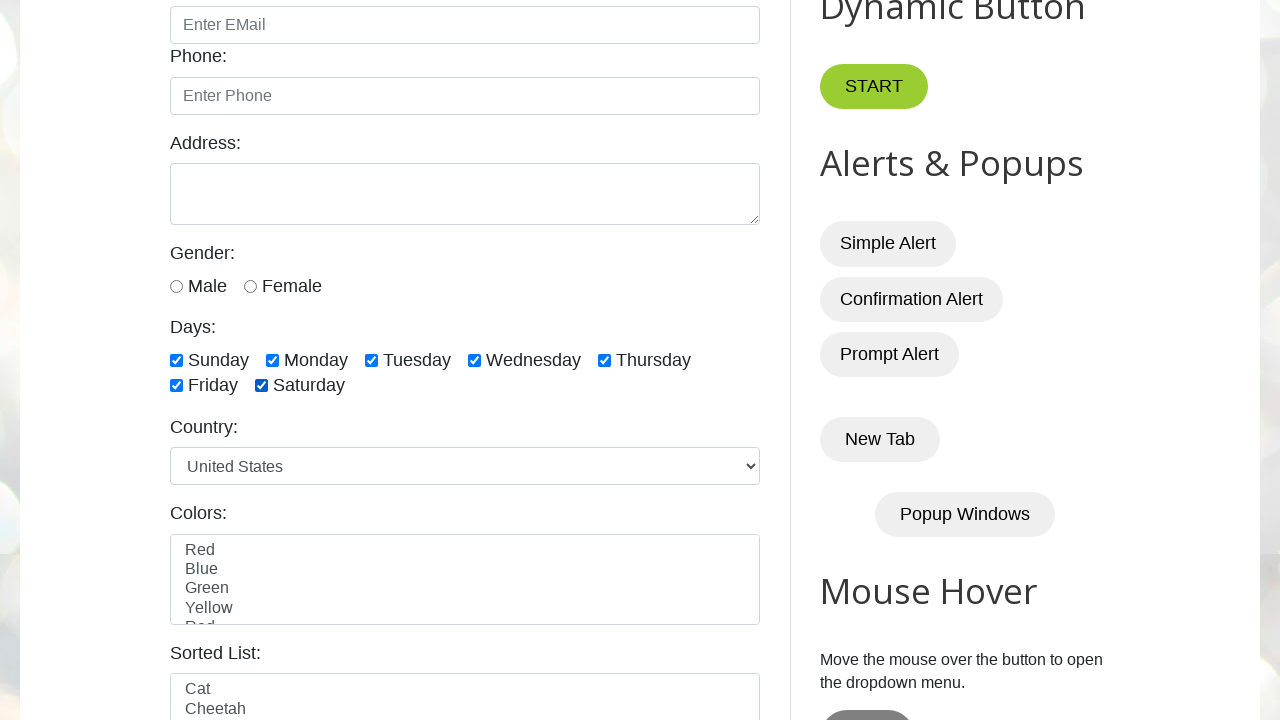